Tests tooltip functionality by hovering over an age input field and verifying the tooltip text appears

Starting URL: https://jqueryui.com/resources/demos/tooltip/default.html

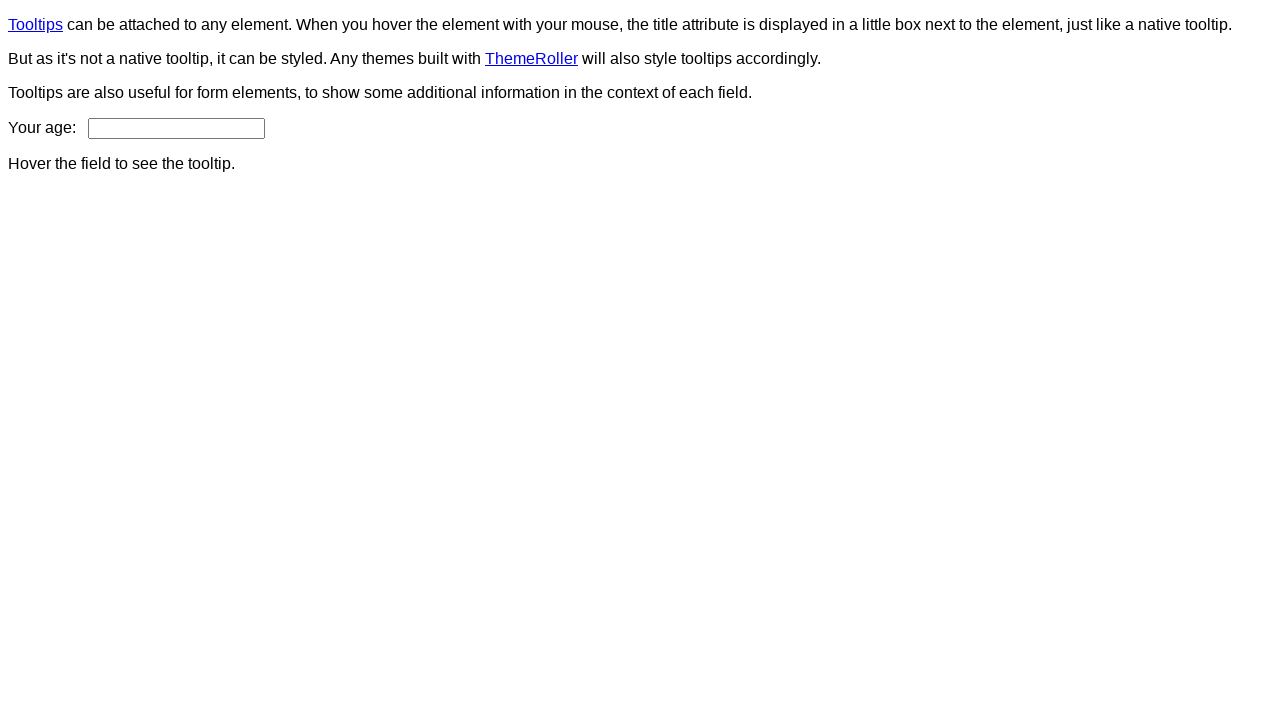

Hovered over age input field to trigger tooltip at (176, 128) on #age
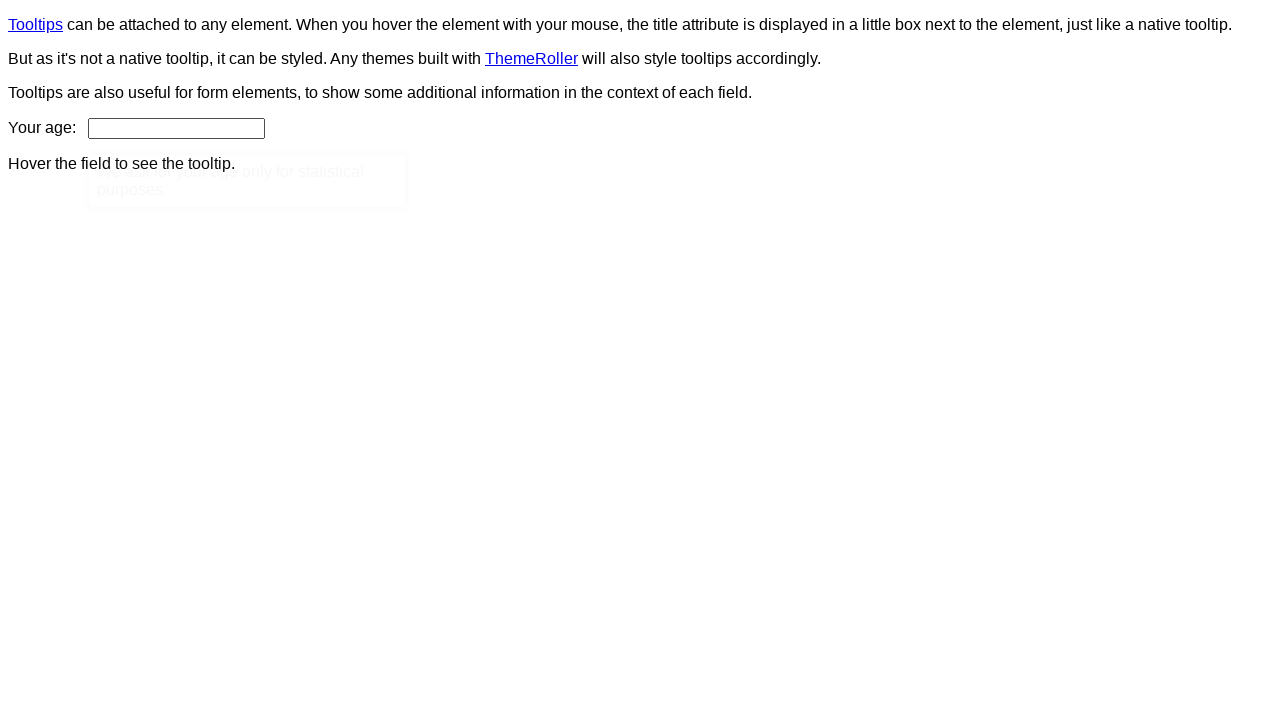

Tooltip content appeared and loaded
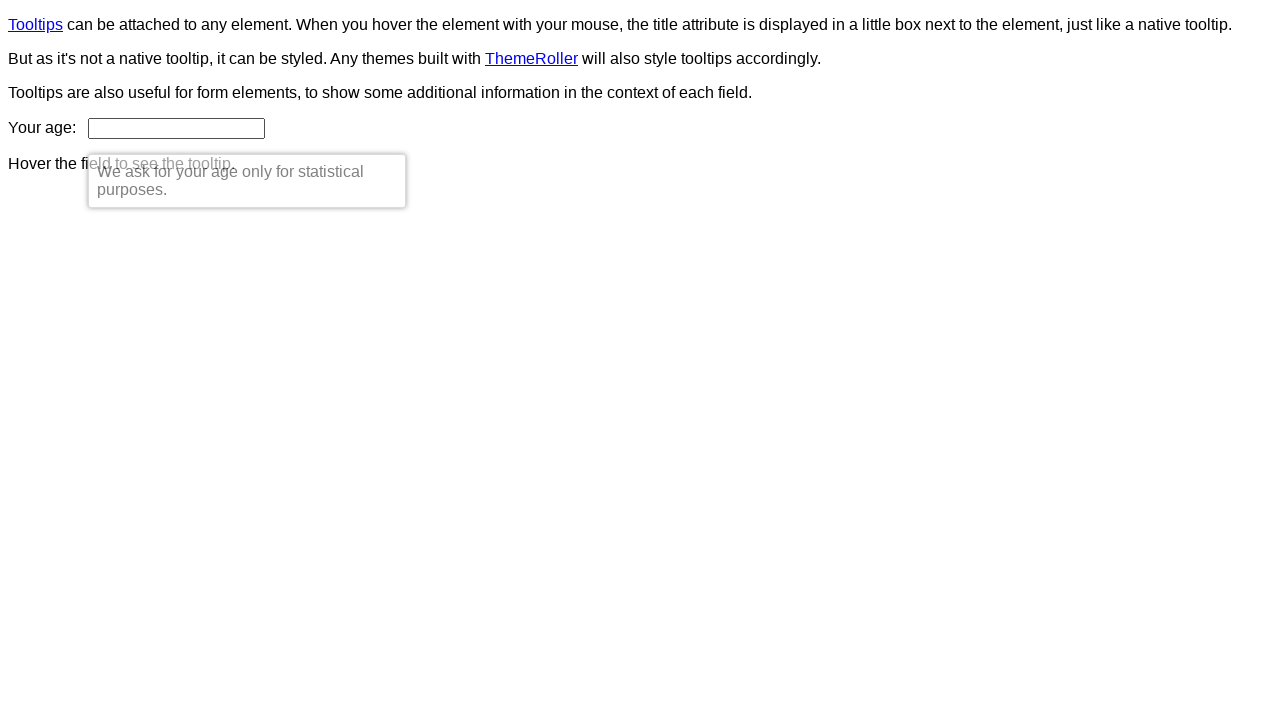

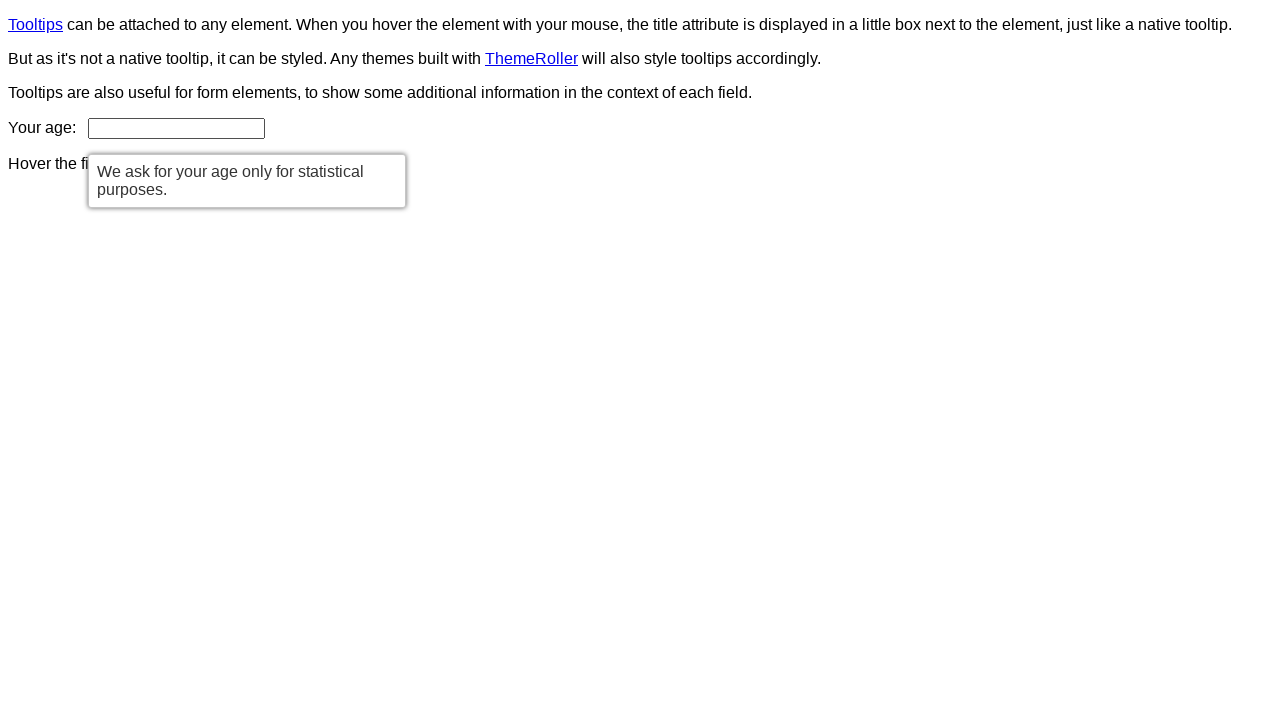